Tests a dynamic pricing page by waiting for the price to drop to $100, then clicking book button and solving a mathematical calculation challenge

Starting URL: http://suninjuly.github.io/explicit_wait2.html

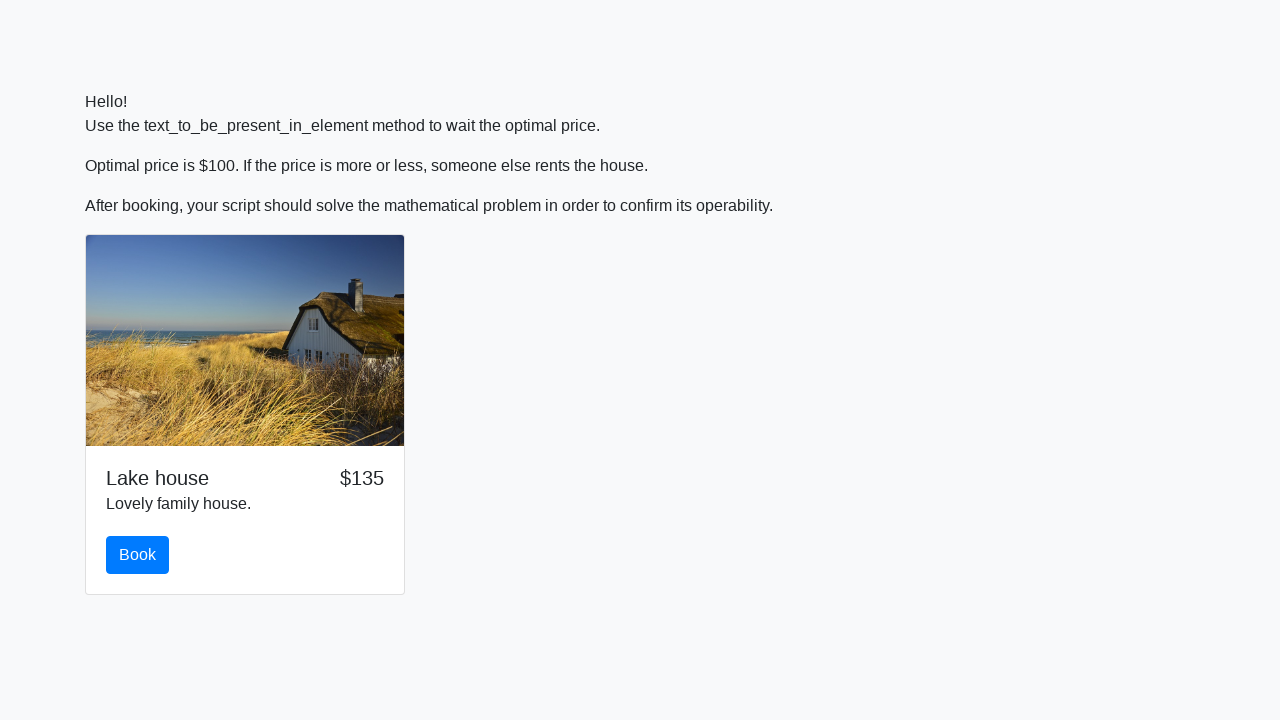

Waited for price to drop to $100
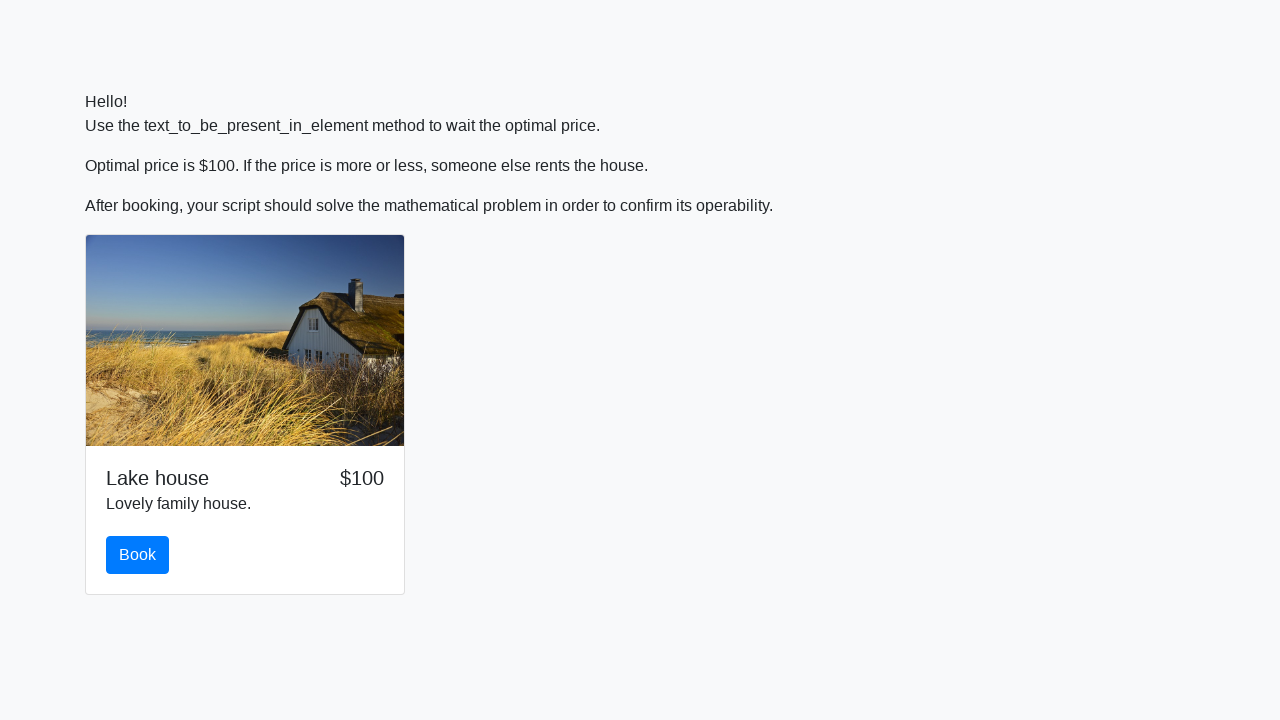

Clicked the book button at (138, 555) on #book
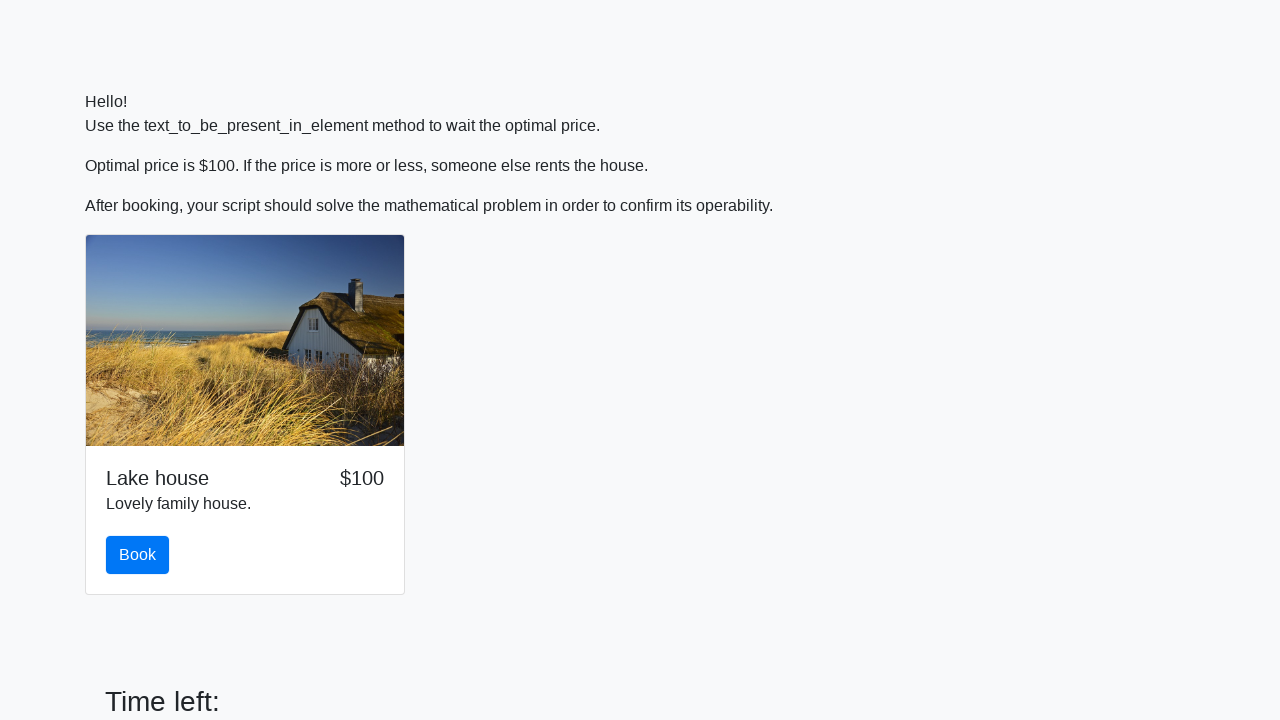

Retrieved X value from input field: 894
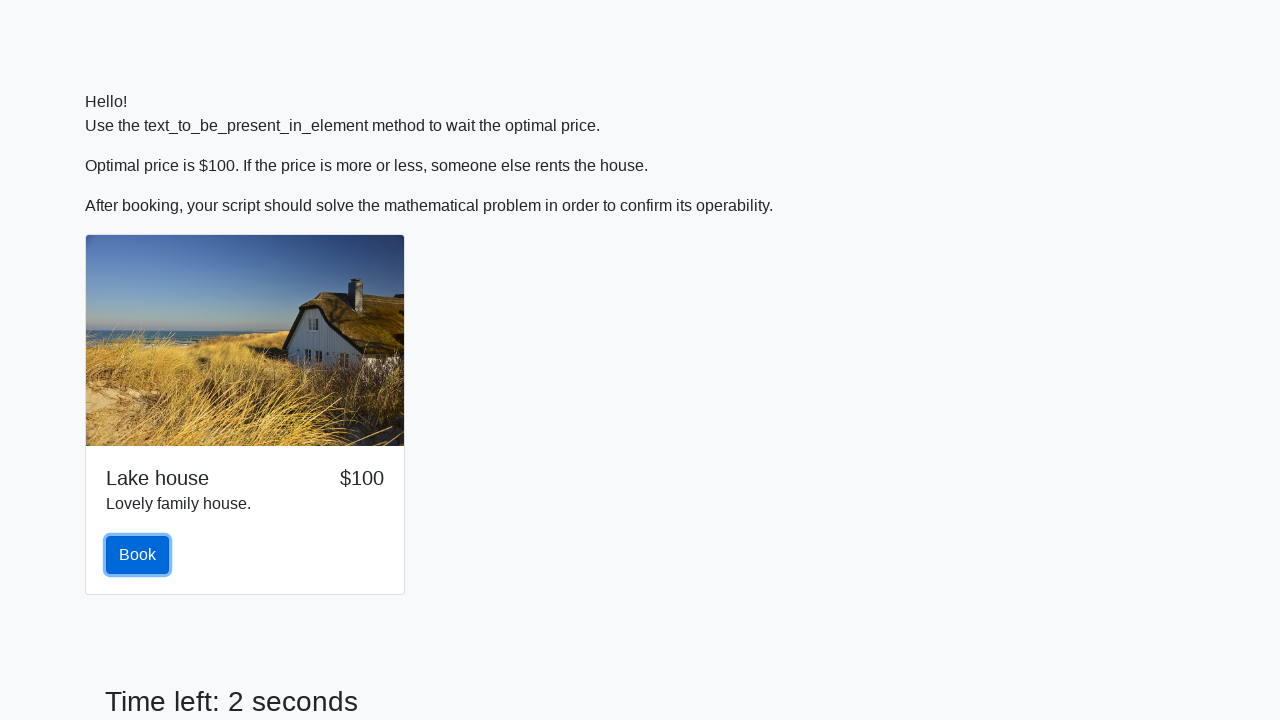

Calculated Y using mathematical formula: 2.46119924832334
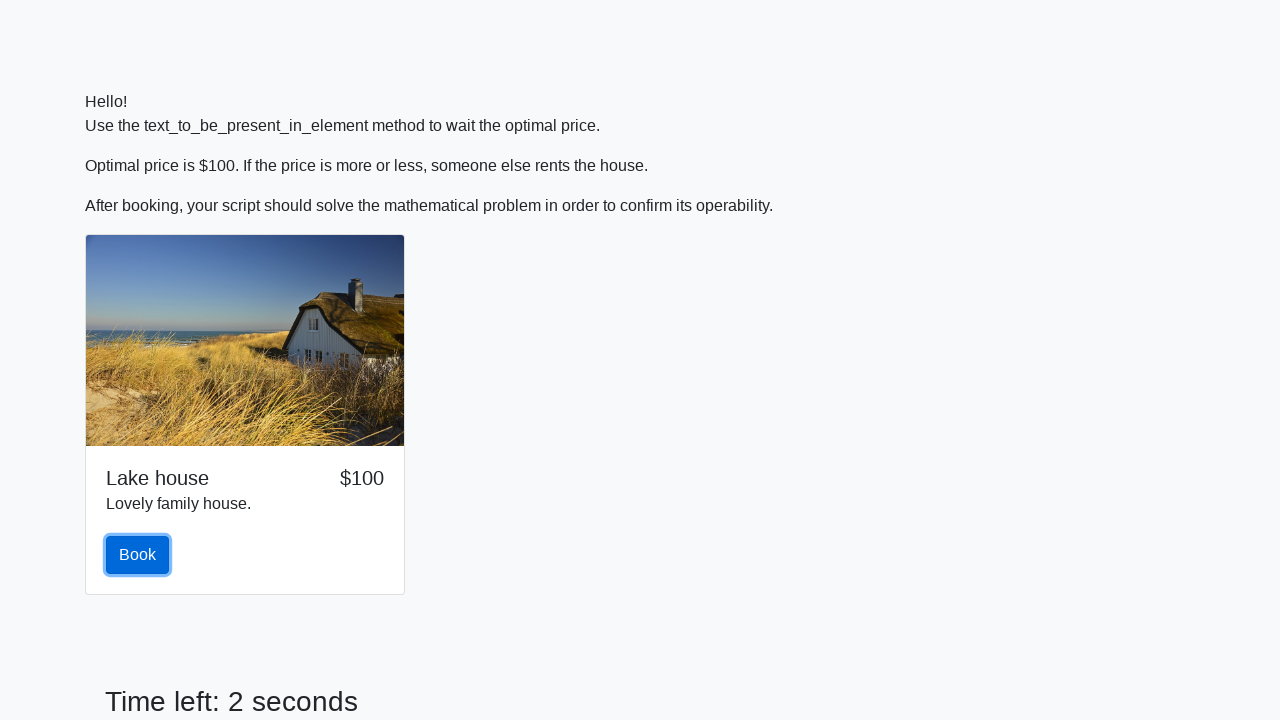

Filled answer field with calculated value on #answer
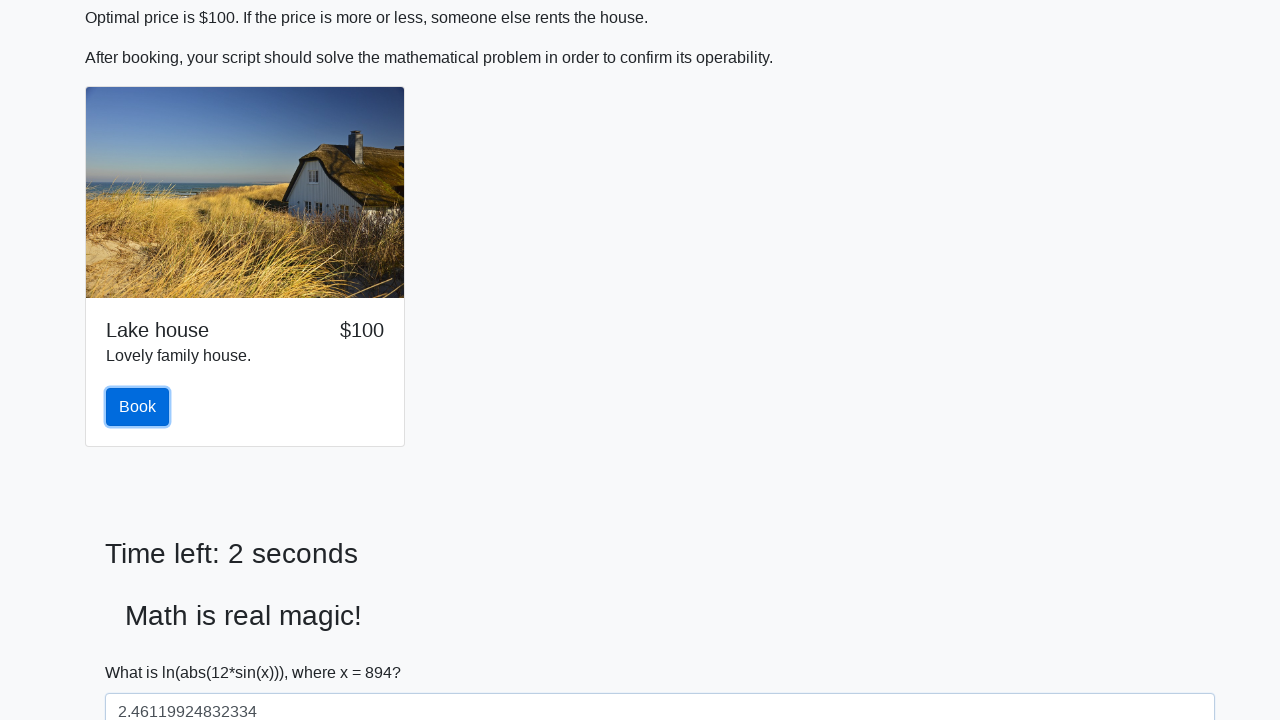

Clicked submit button to submit answer at (143, 651) on button[type='submit']
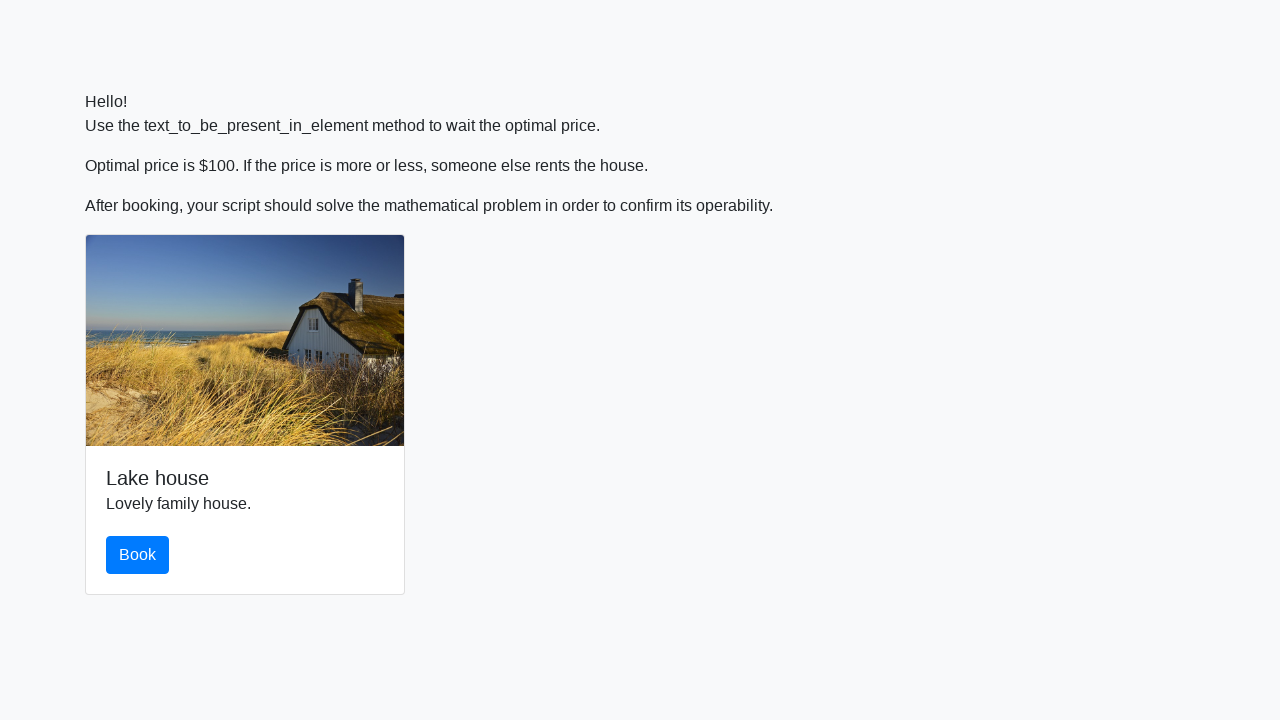

Waited for alert to appear
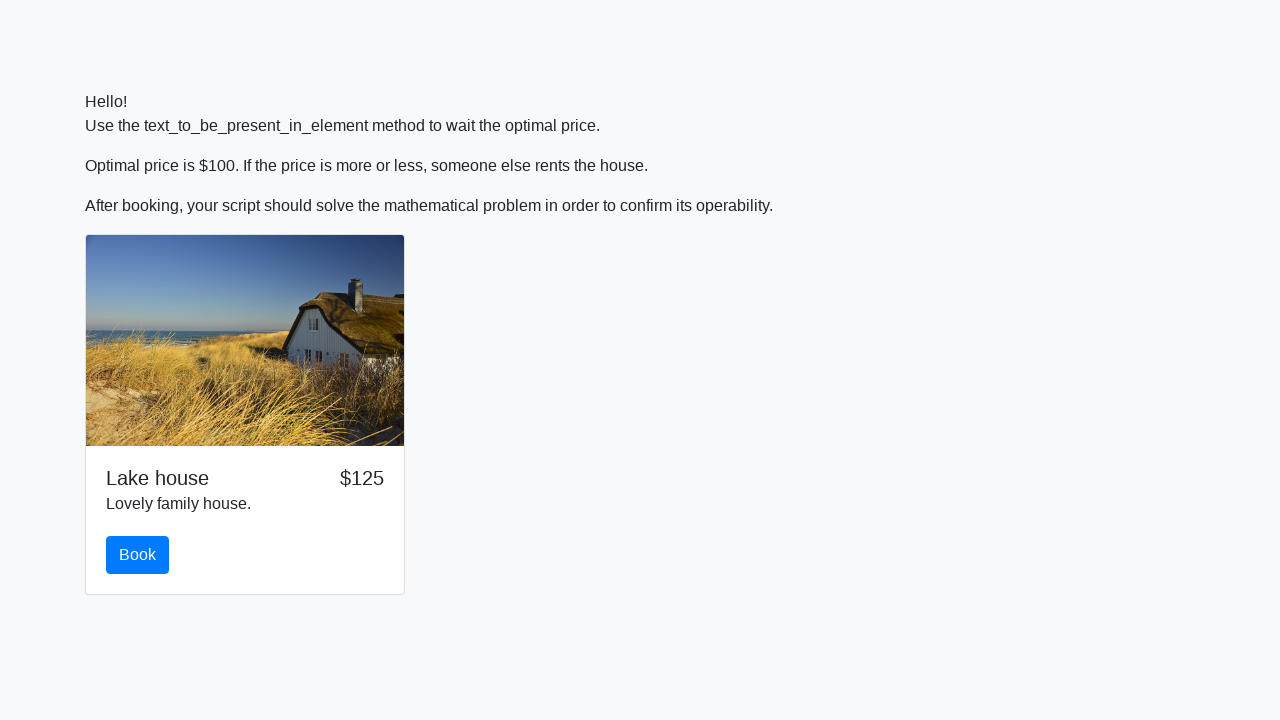

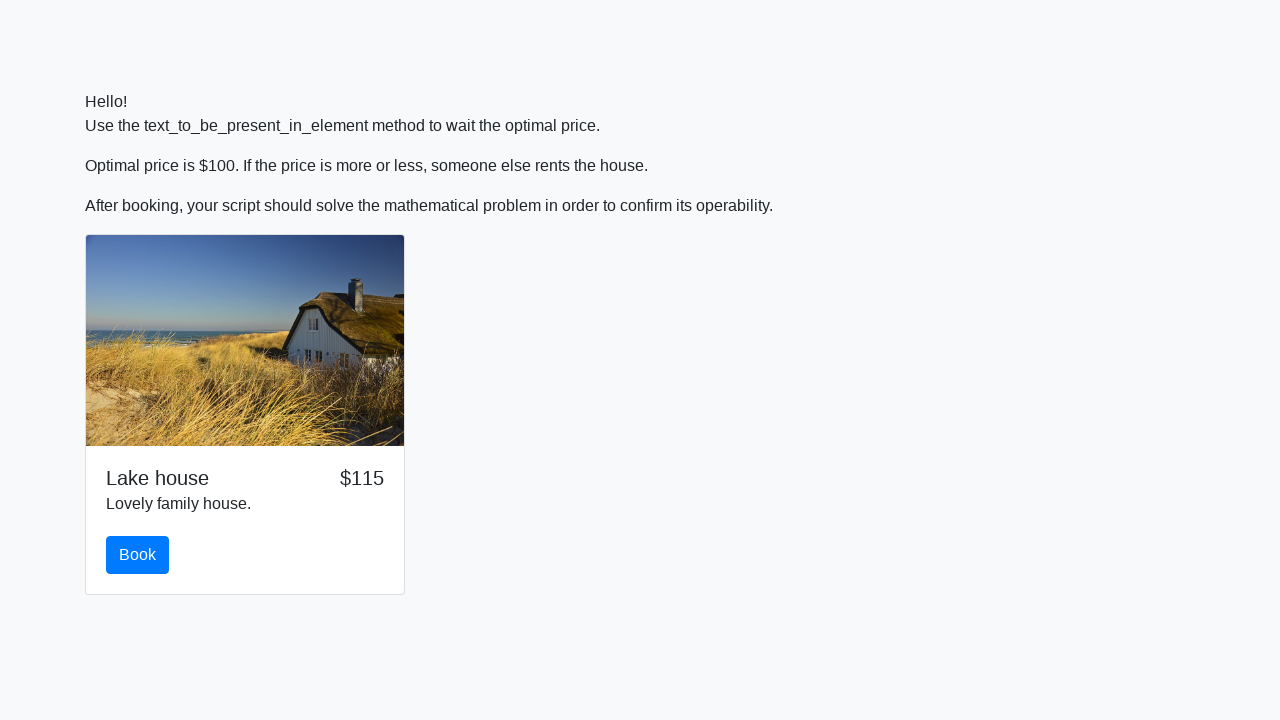